Tests dynamic loading with 5-second timeout by clicking Start and waiting for Hello World text

Starting URL: https://automationfc.github.io/dynamic-loading/

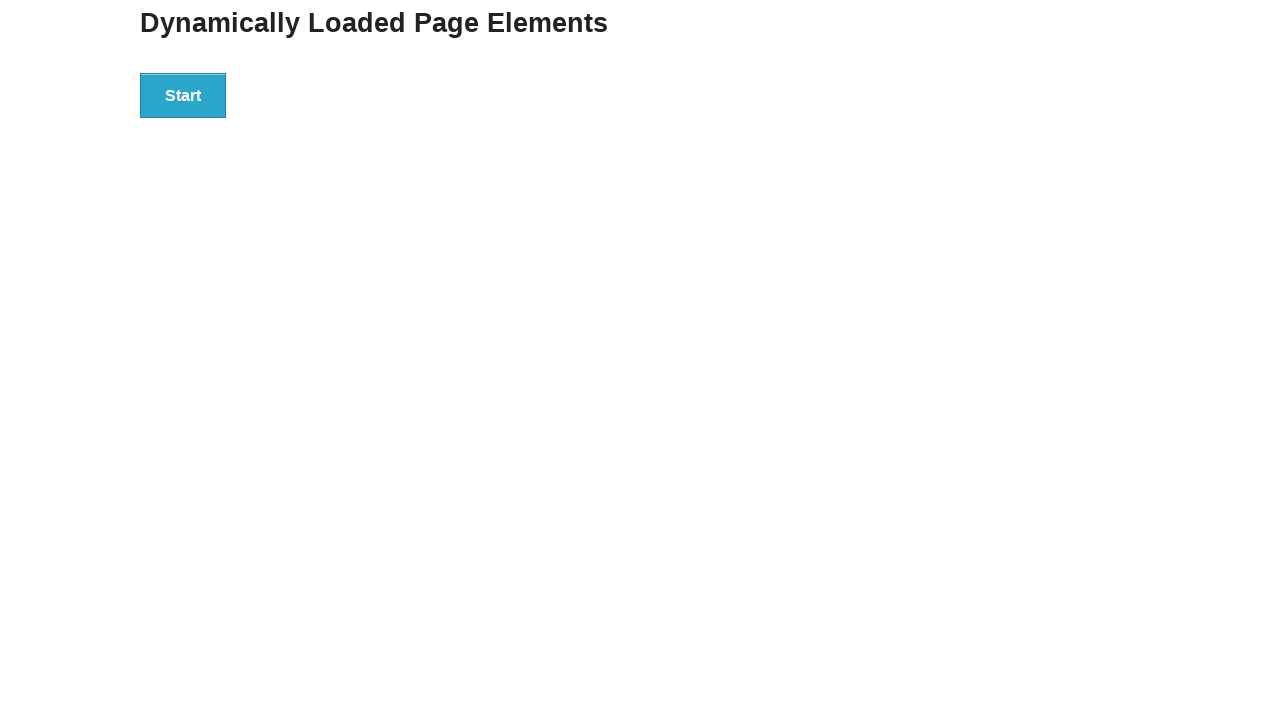

Clicked the Start button to initiate dynamic loading at (183, 95) on xpath=//button[text() = 'Start']
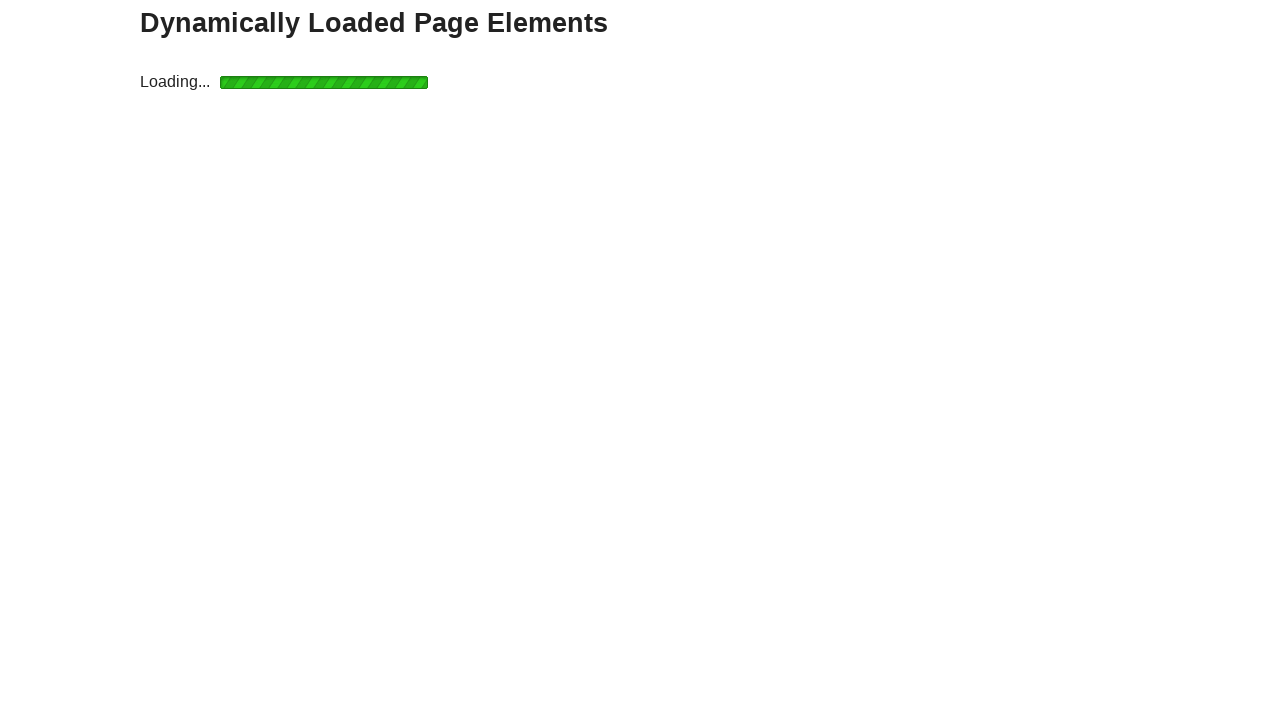

Loading indicator disappeared after 5-second timeout
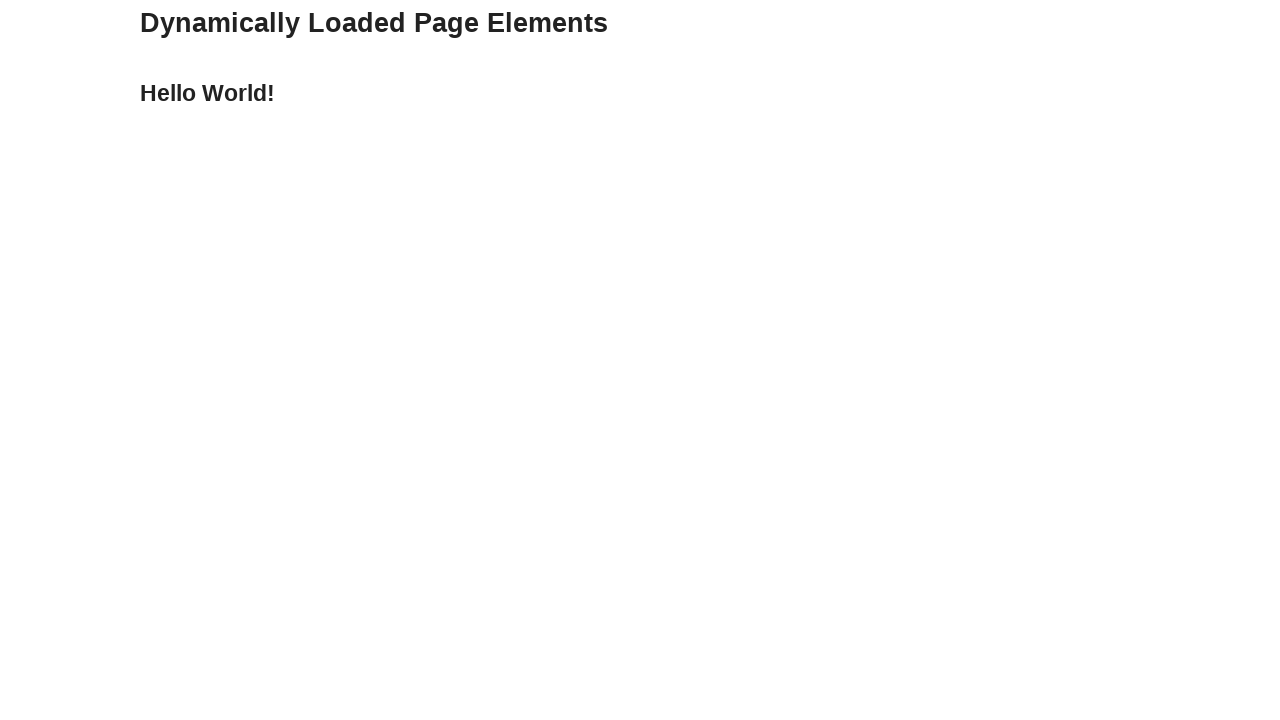

Result text element appeared
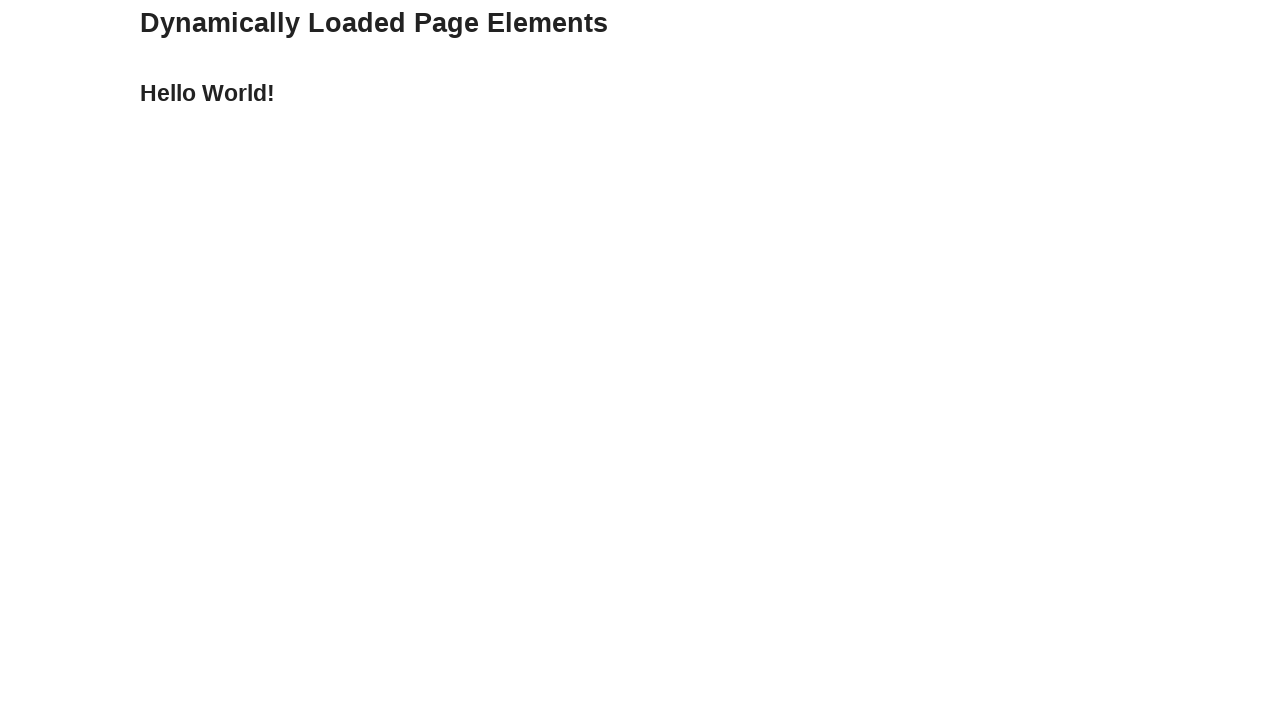

Verified that 'Hello World!' text is displayed
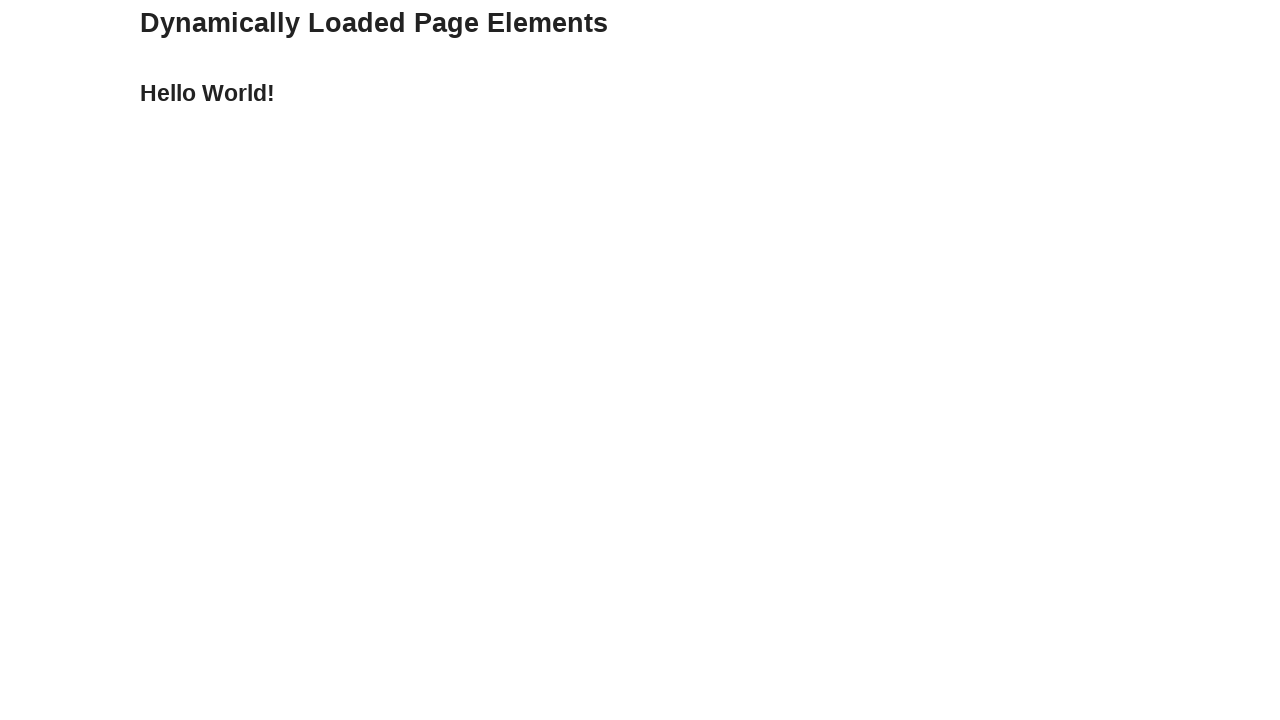

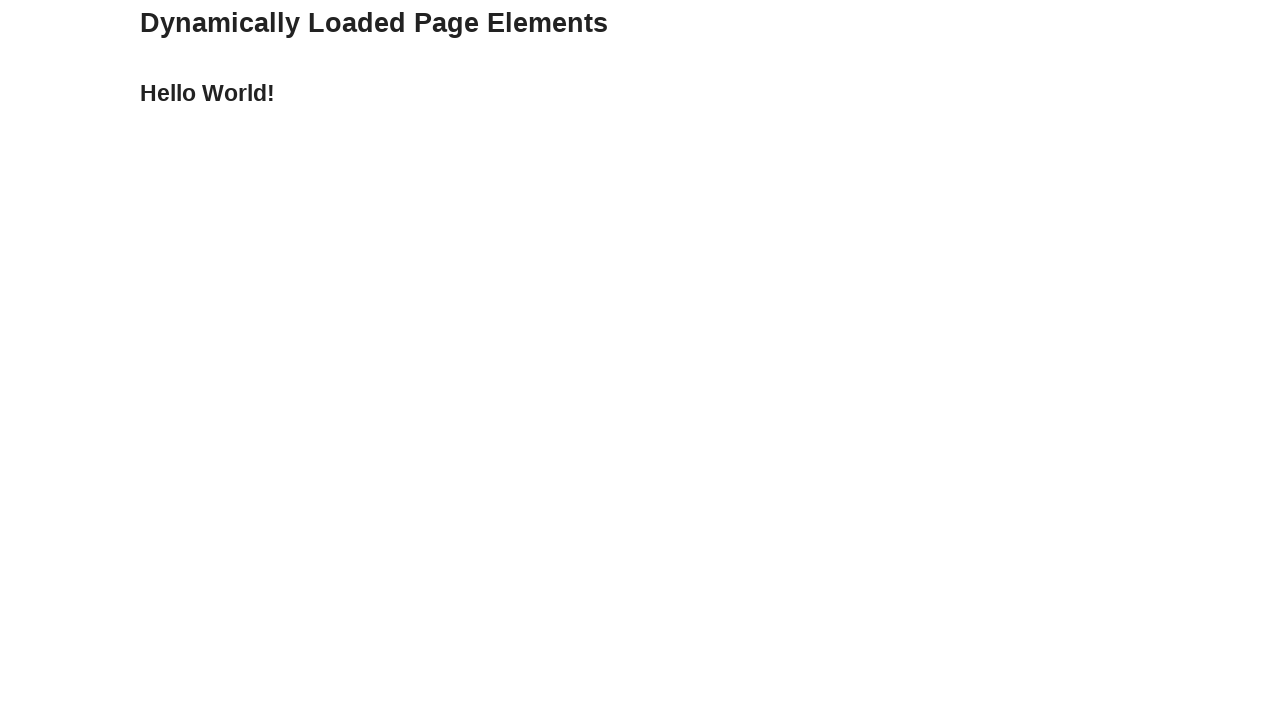